Tests mouse hover functionality on the first avatar image by navigating to the Hovers page and hovering over the first image to reveal hidden text

Starting URL: https://the-internet.herokuapp.com

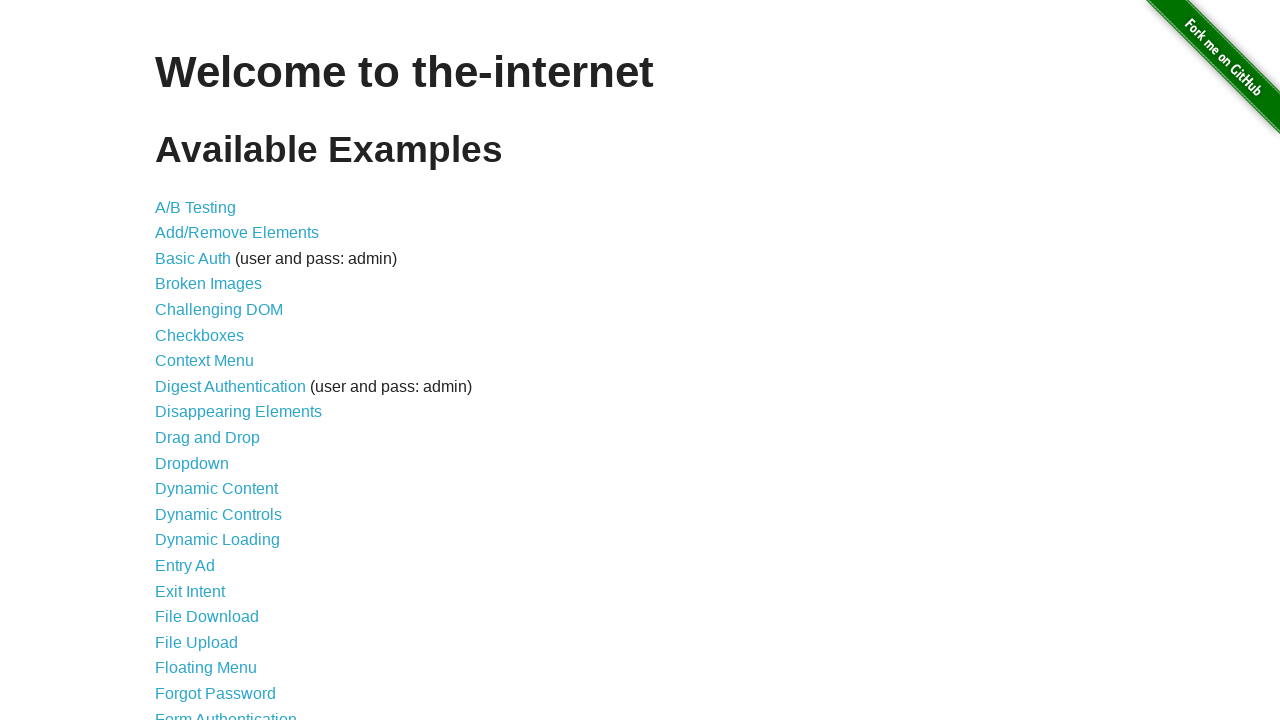

Clicked on Hovers link from homepage at (180, 360) on a[href='/hovers']
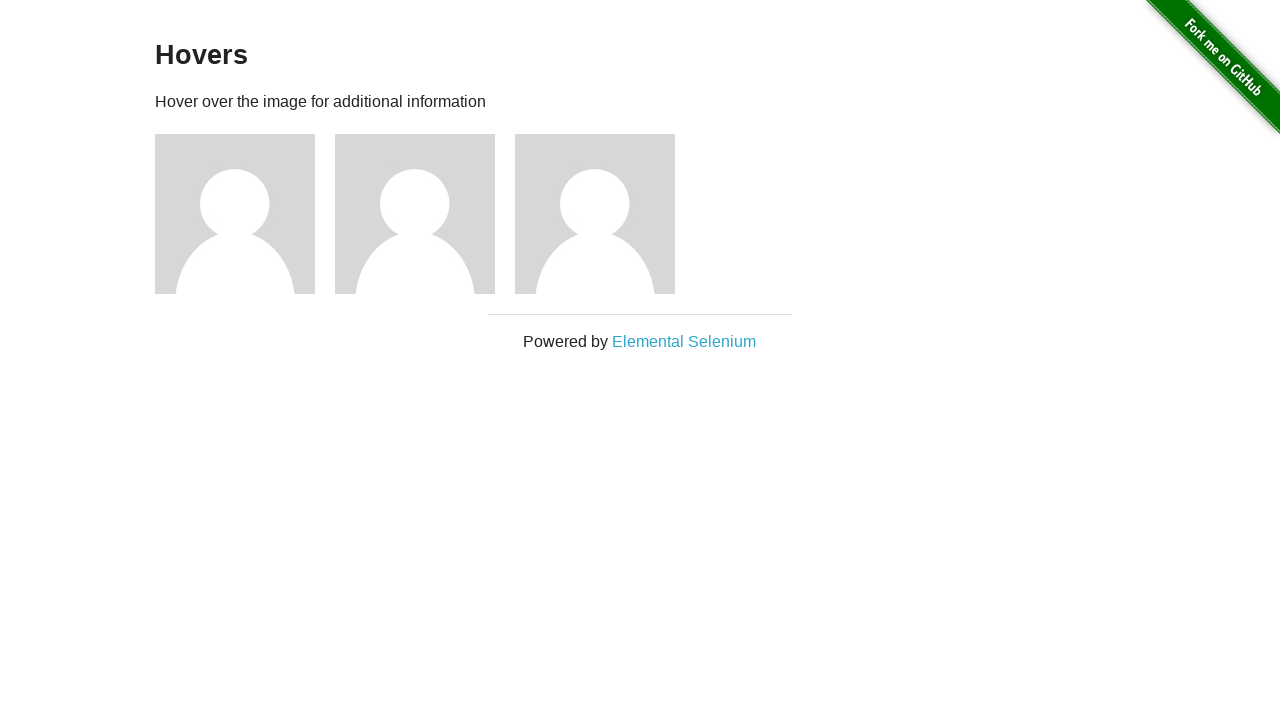

Hovers page header loaded
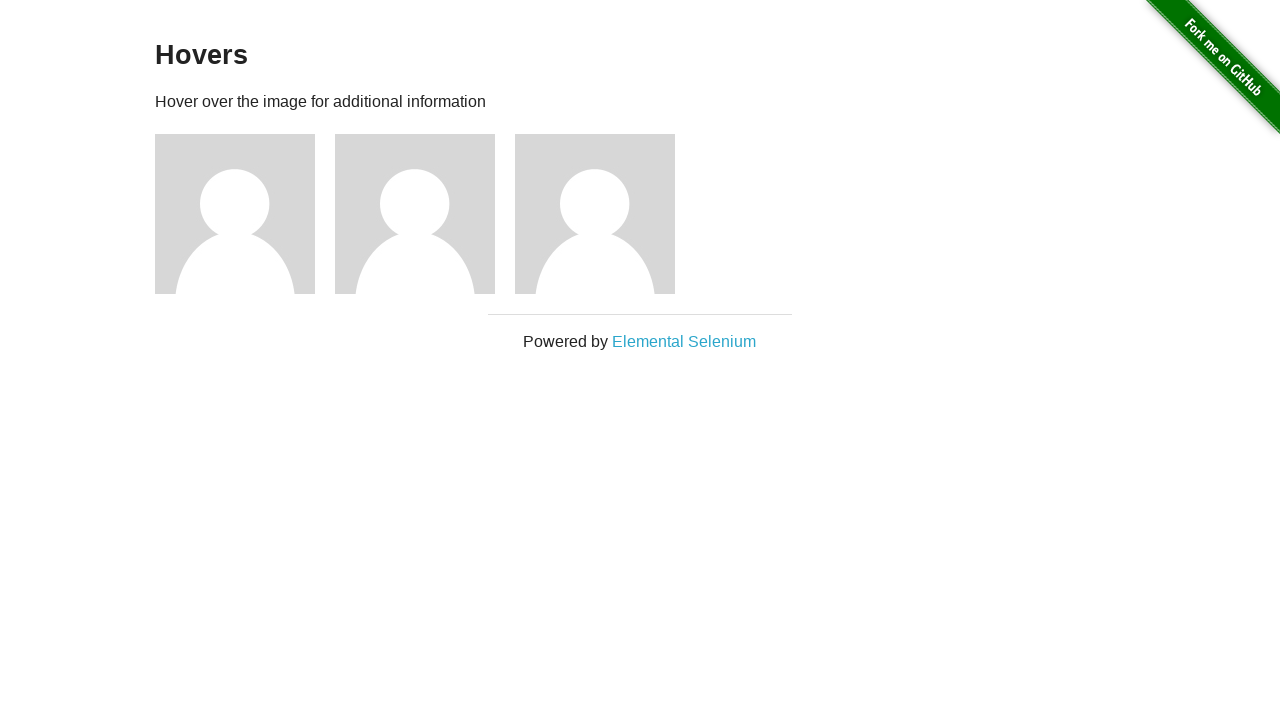

Hovered mouse over first avatar image at (235, 214) on .figure:nth-child(3) img
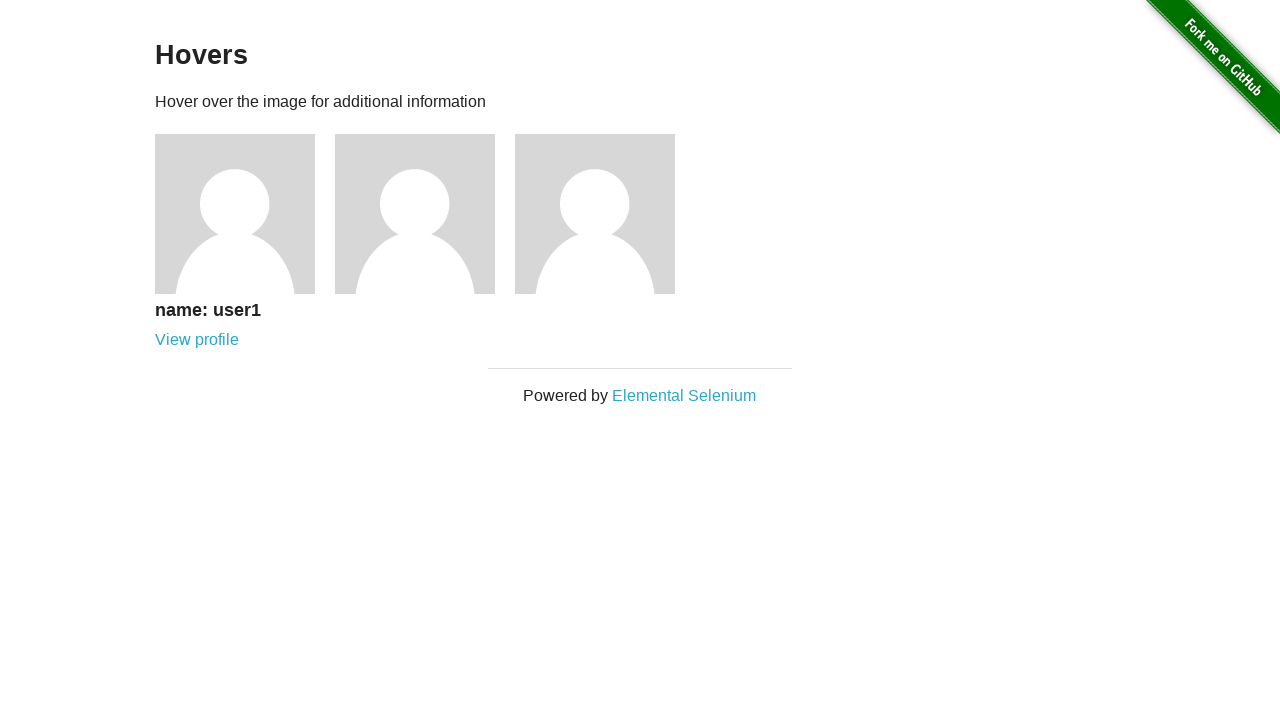

Hidden text revealed after mouse hover on avatar image
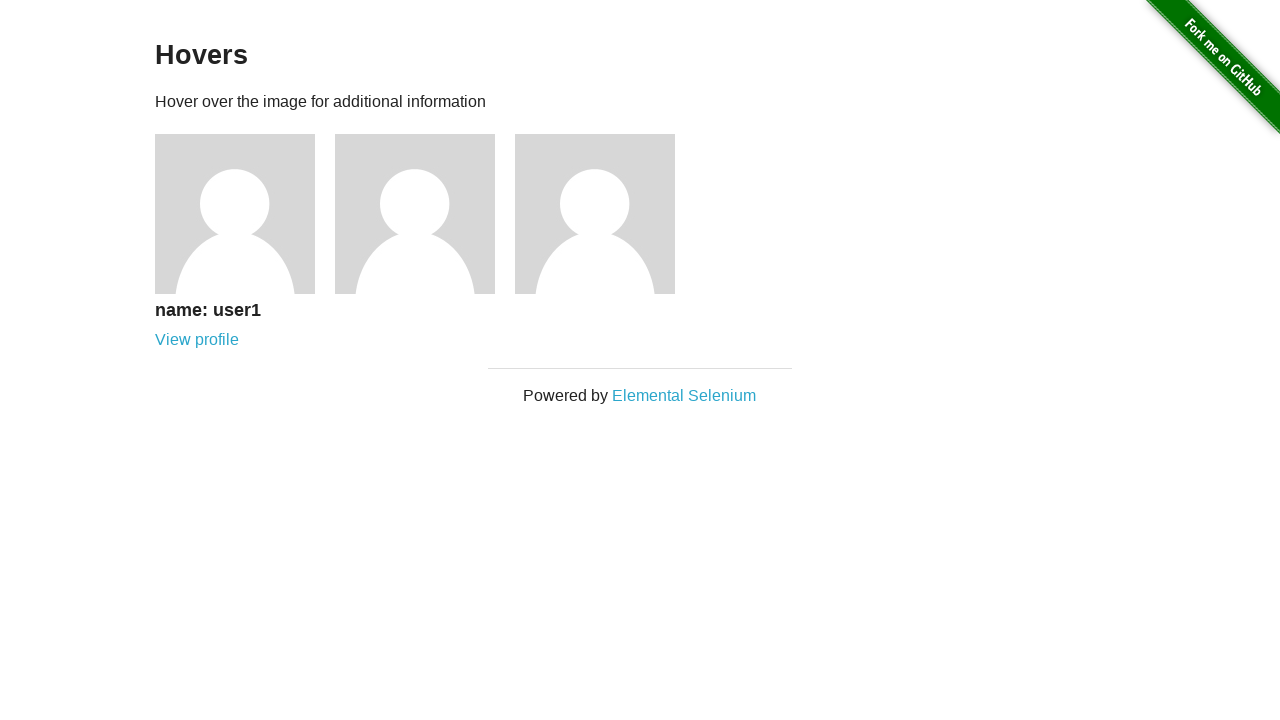

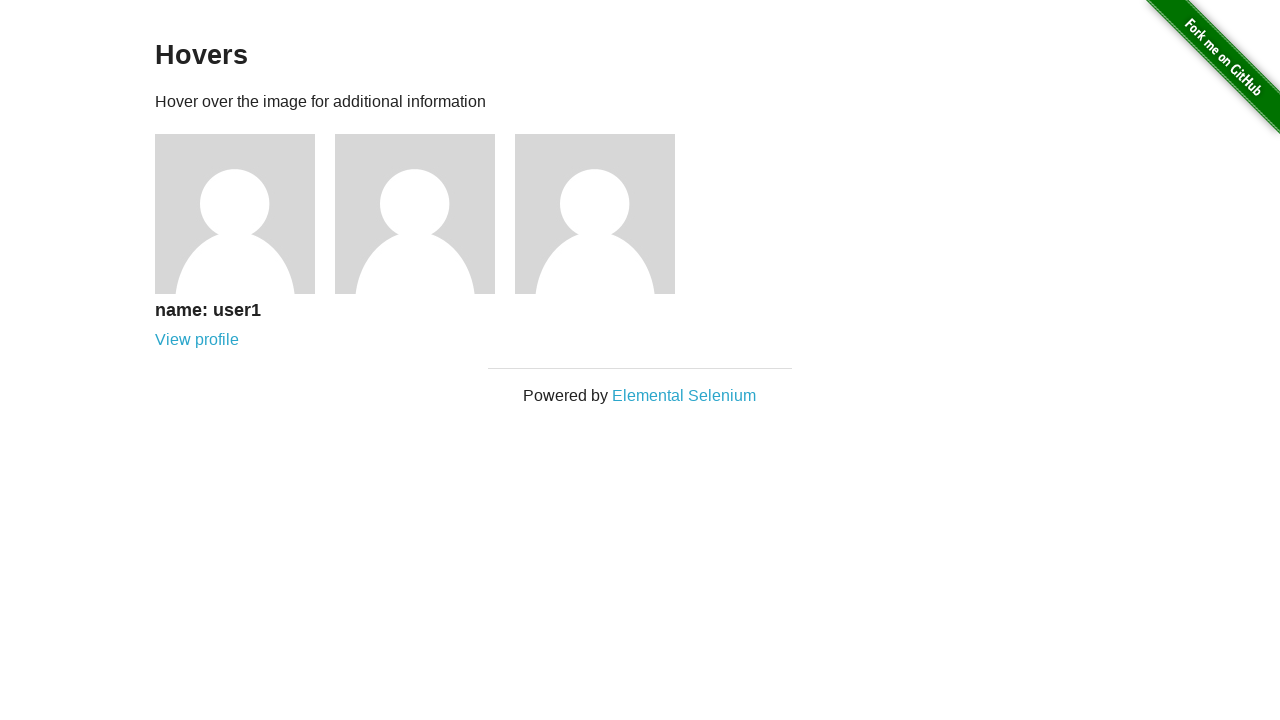